Tests slider functionality on jQuery UI demo page by dragging the slider handle horizontally using drag and drop action

Starting URL: https://jqueryui.com/slider/

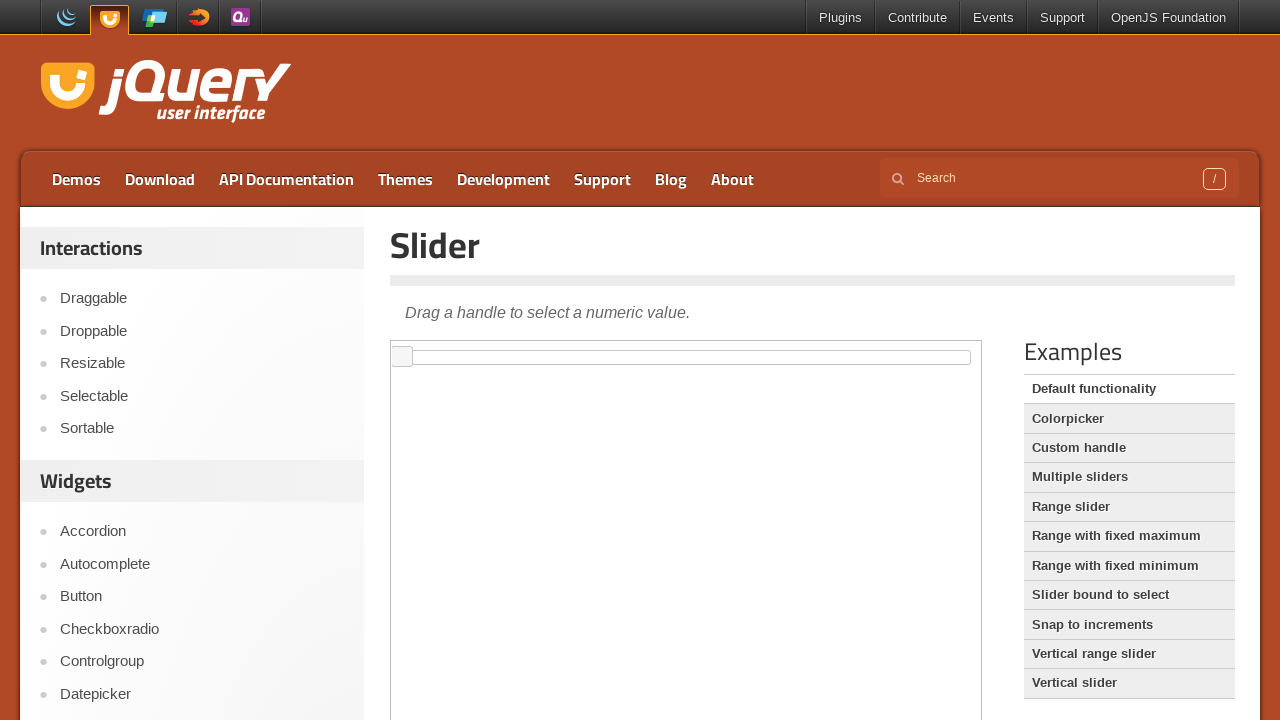

Located the demo iframe containing the slider
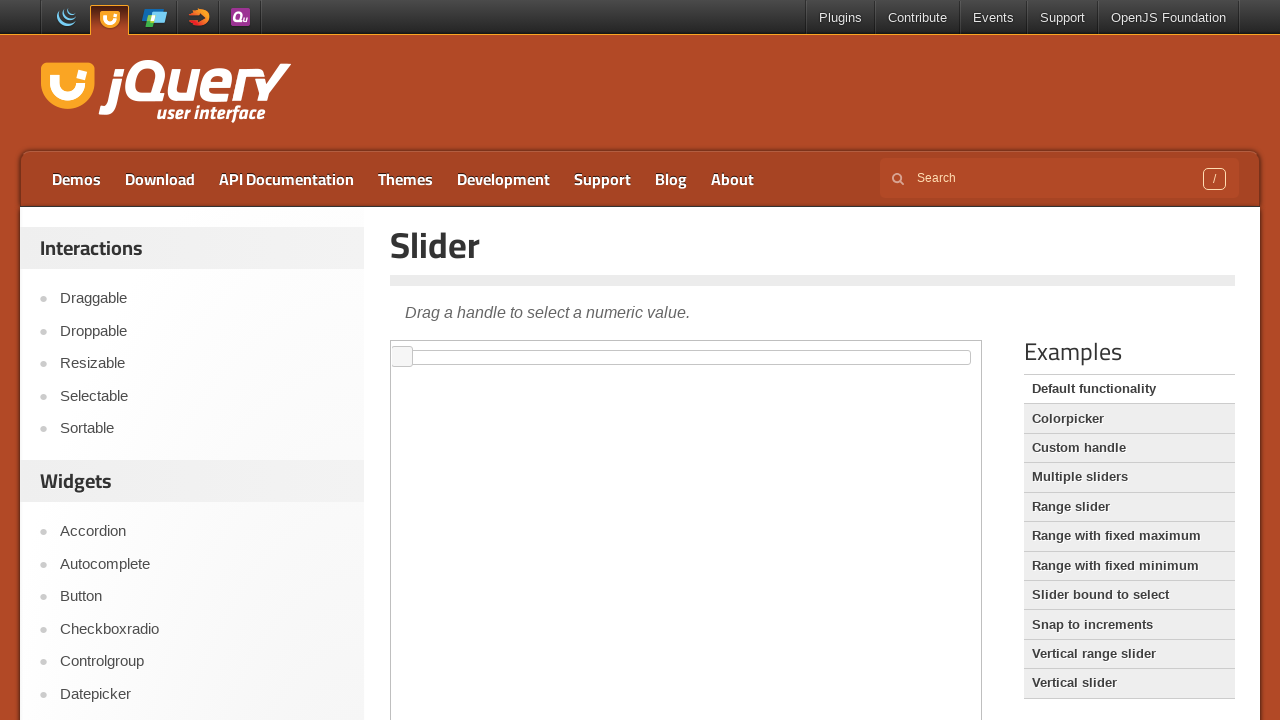

Located the slider handle element
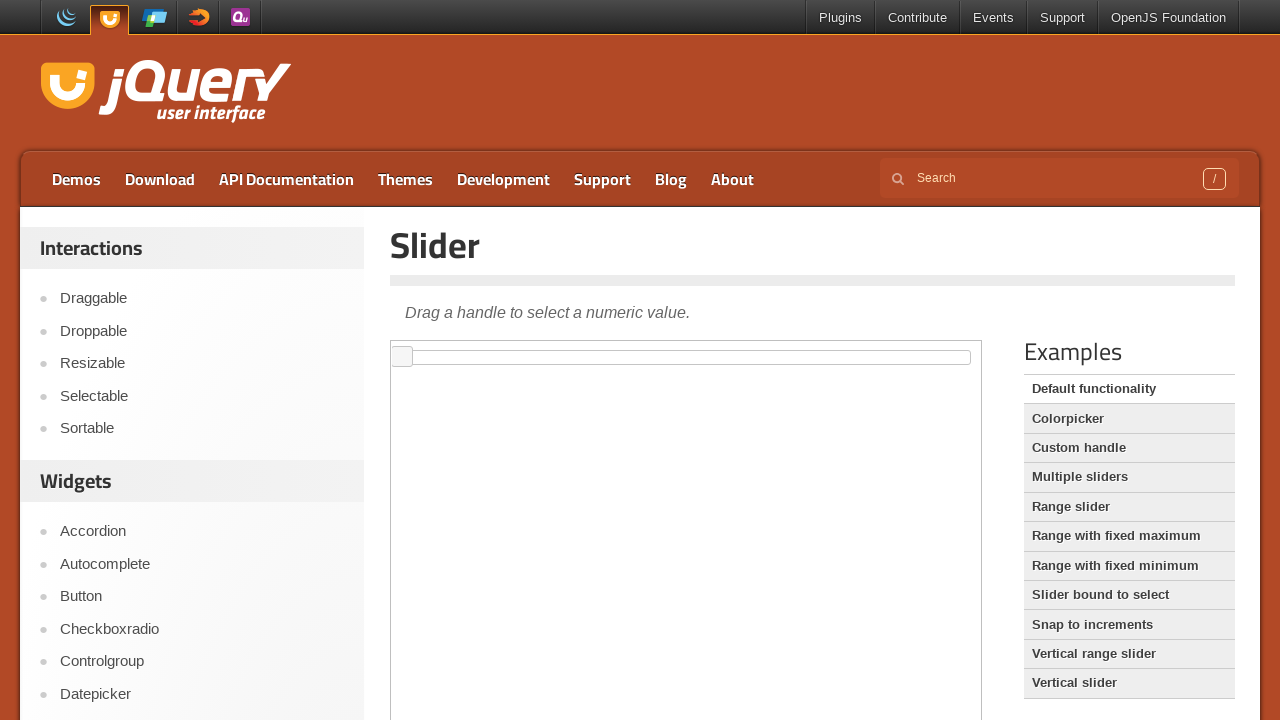

Slider handle became visible
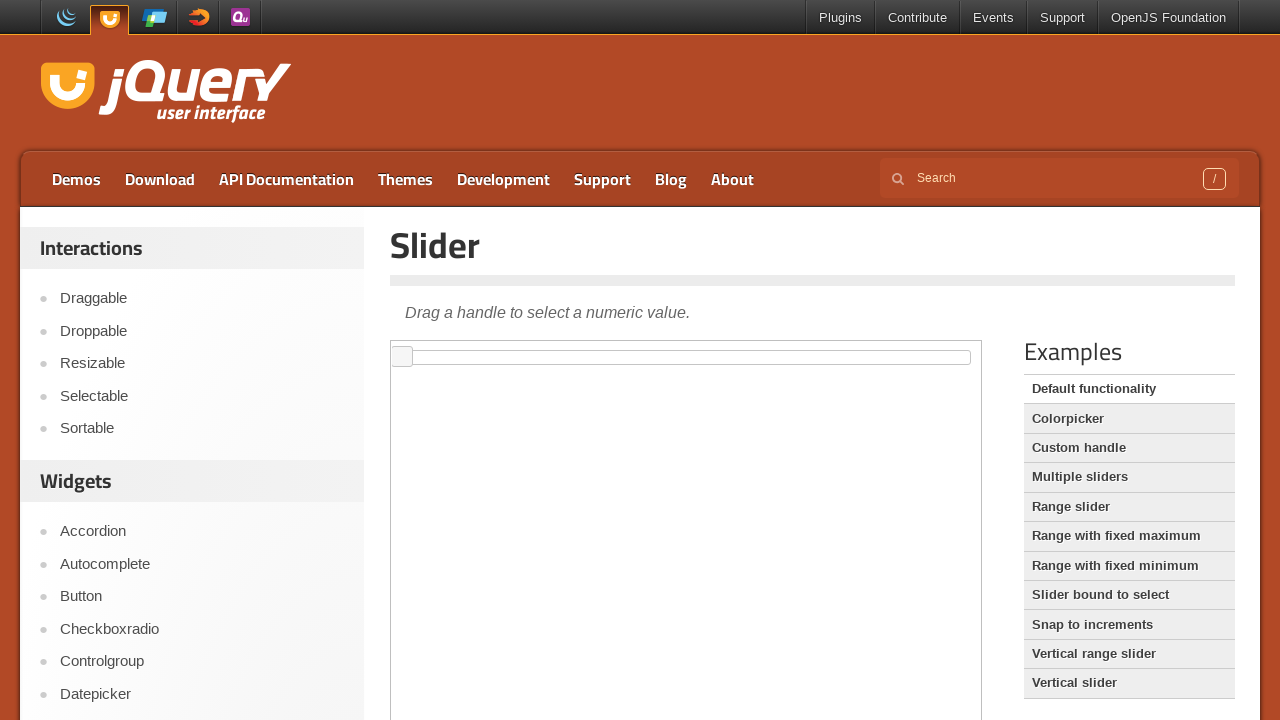

Retrieved bounding box of slider handle
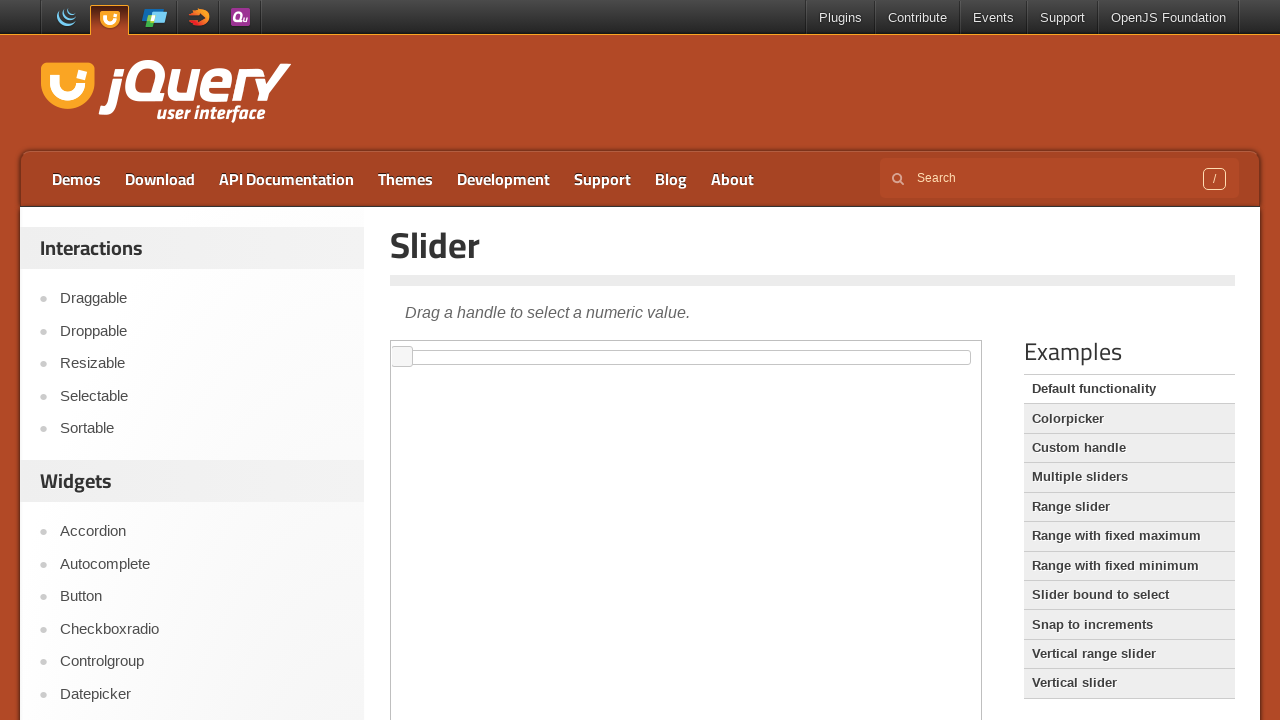

Moved mouse to slider handle center at (402, 357)
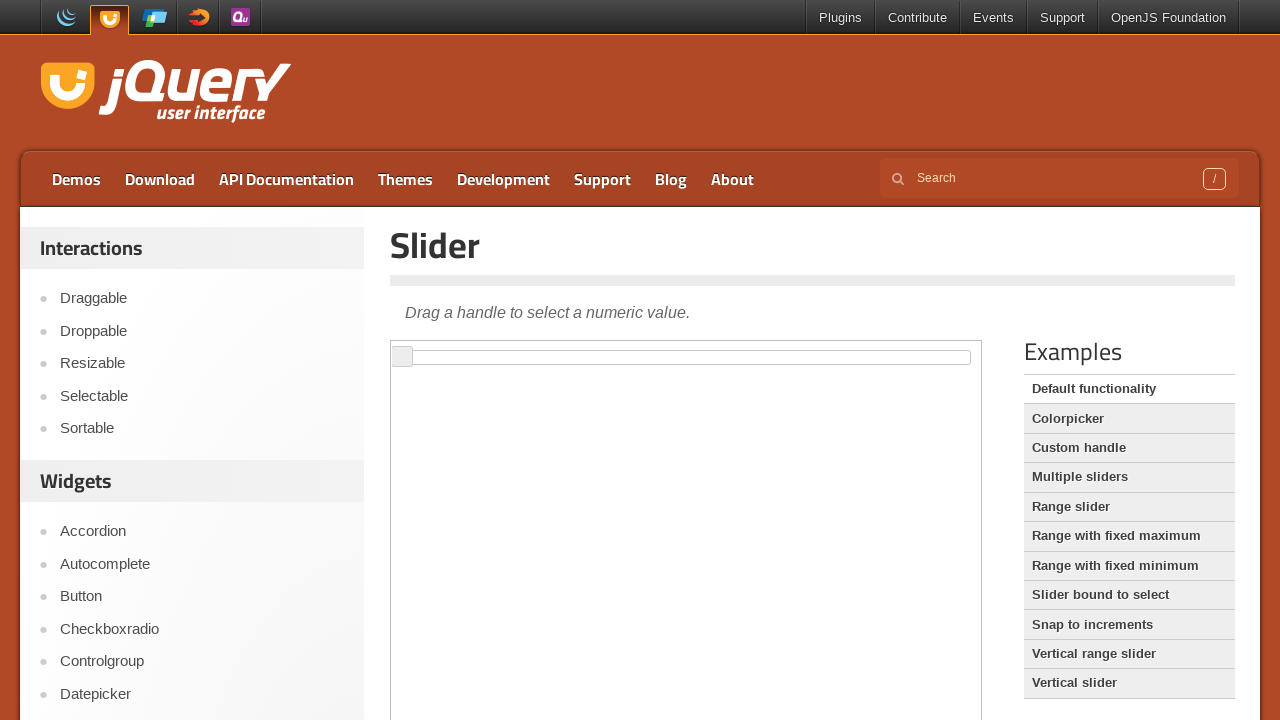

Pressed mouse button down on slider handle at (402, 357)
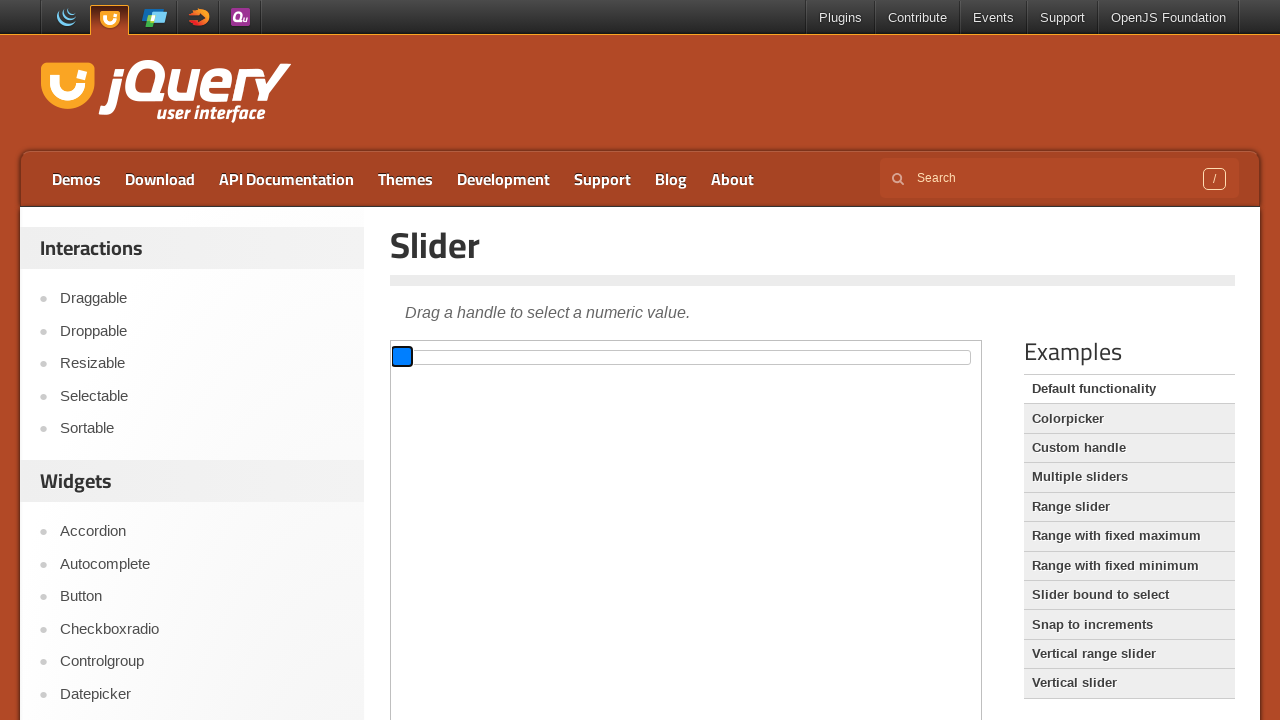

Dragged slider handle 100 pixels to the right at (502, 357)
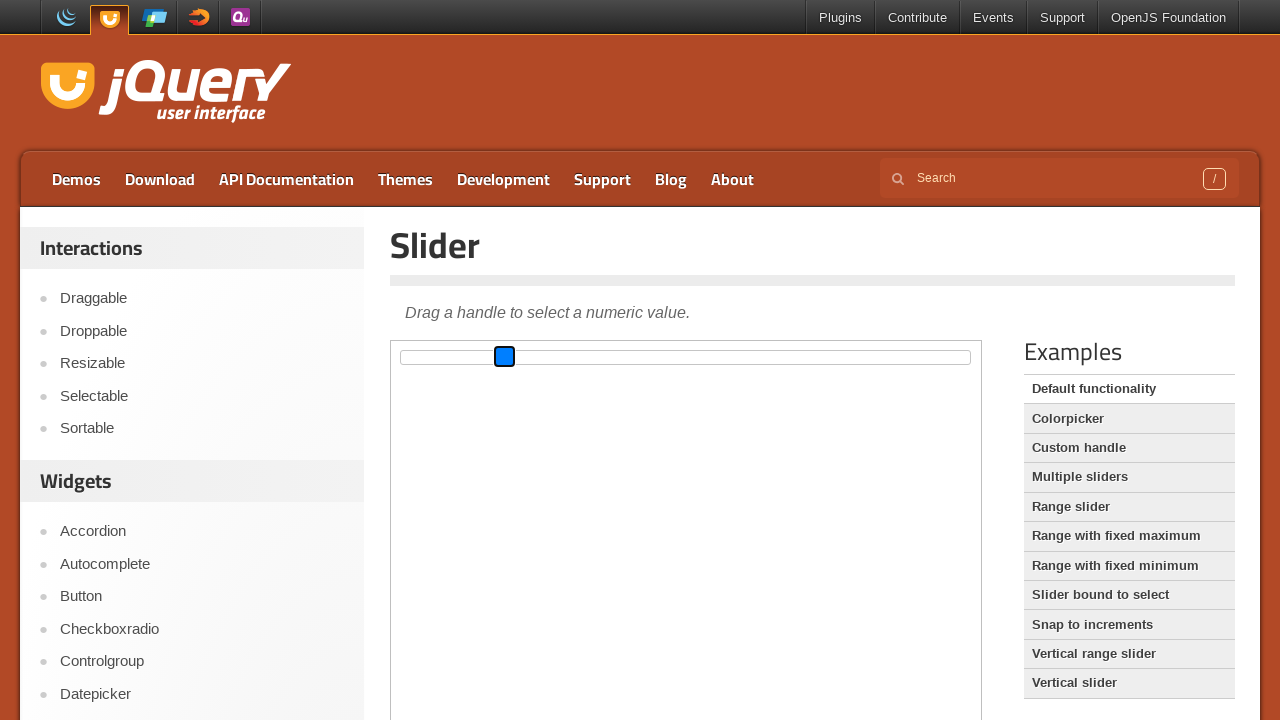

Released mouse button, completing slider drag action at (502, 357)
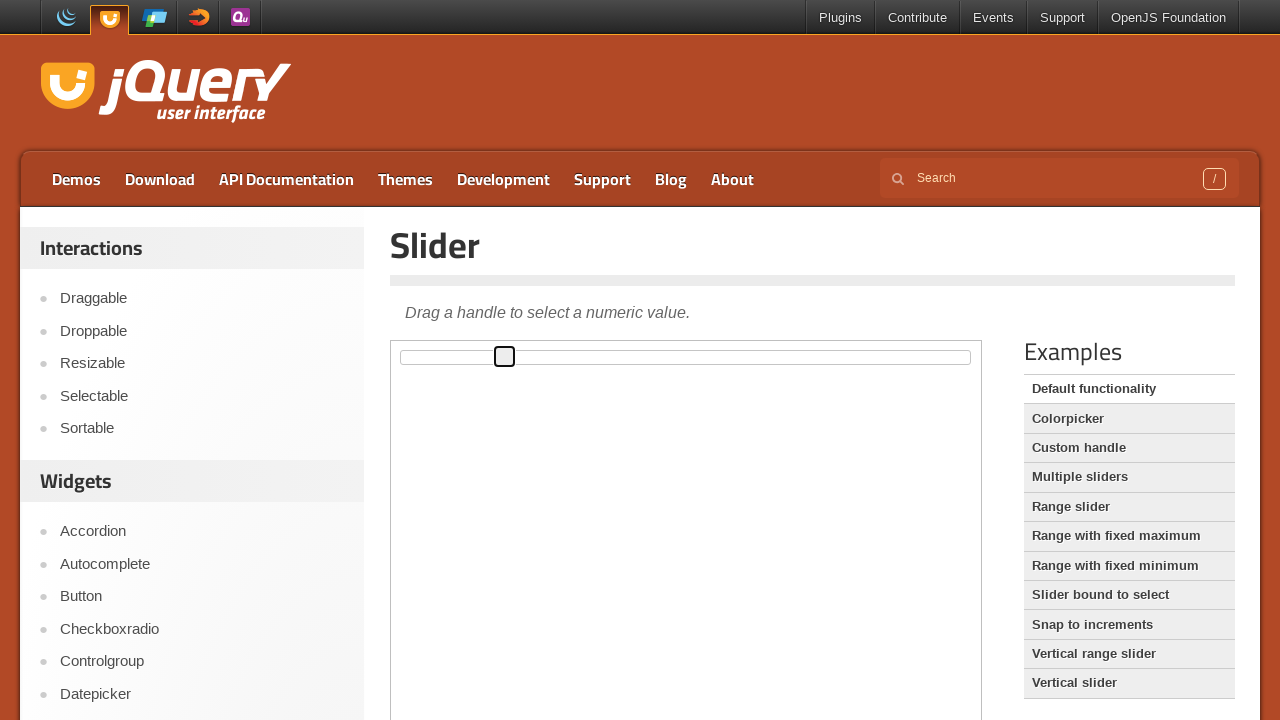

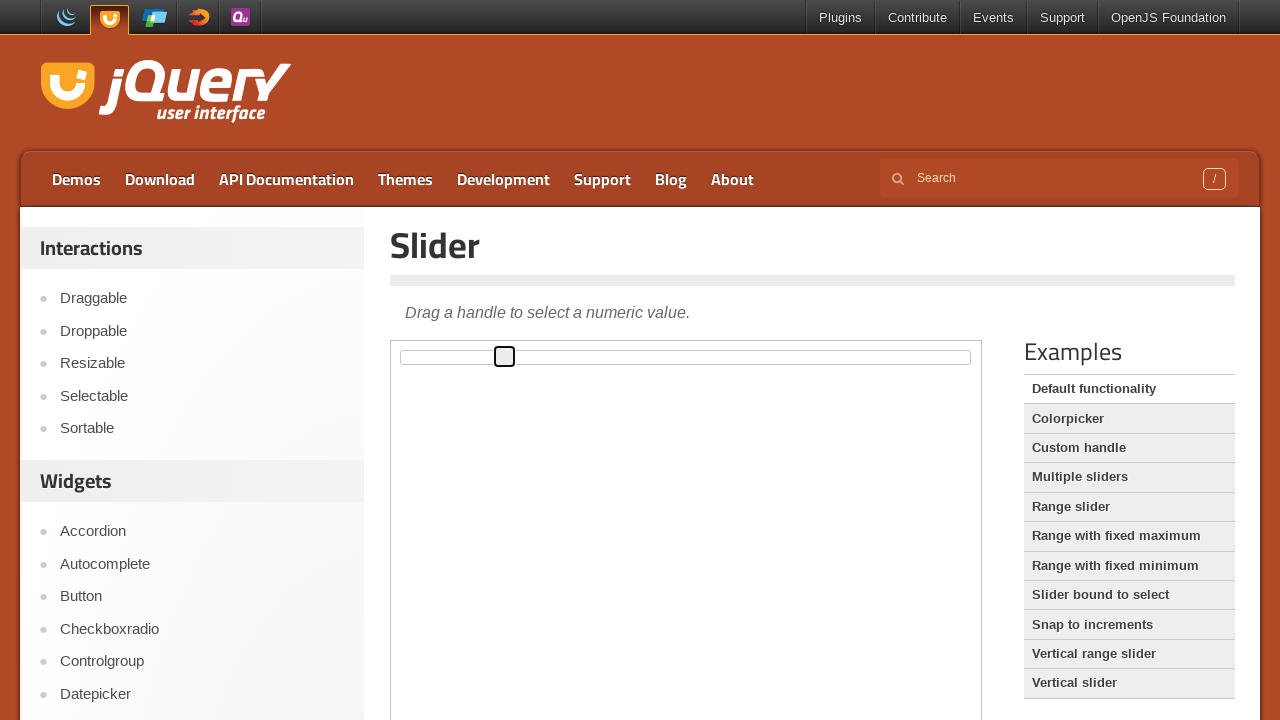